Tests entering an invalid date format into the date picker input field and verifying it resets to the current date.

Starting URL: https://demoqa.com/date-picker

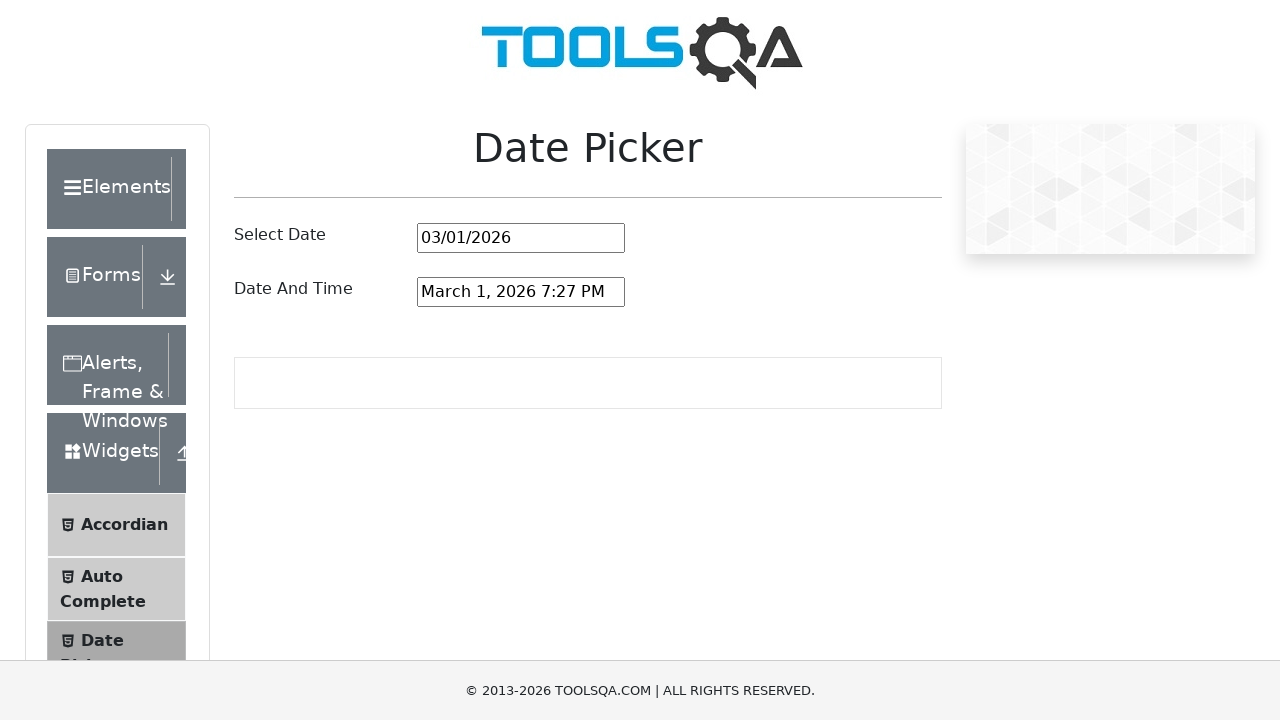

Generated current date in MM/DD/YYYY format
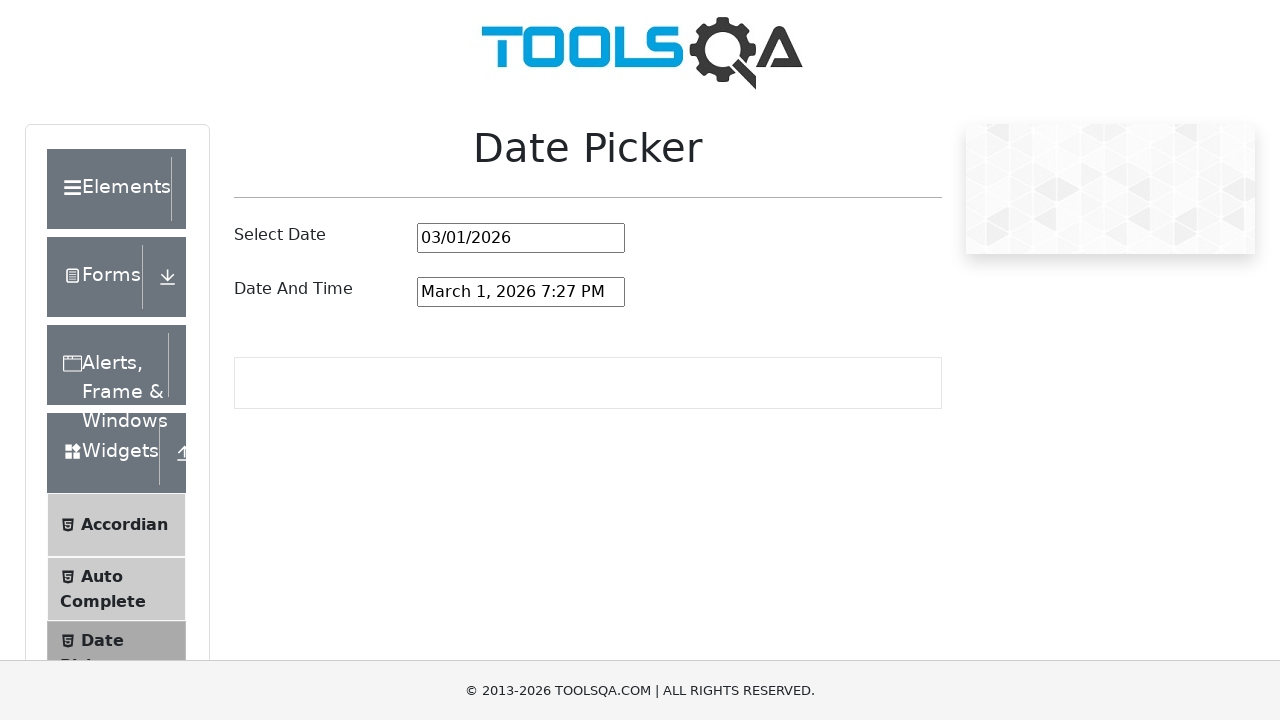

Filled date picker input with invalid date '15/25/2022' on #datePickerMonthYearInput
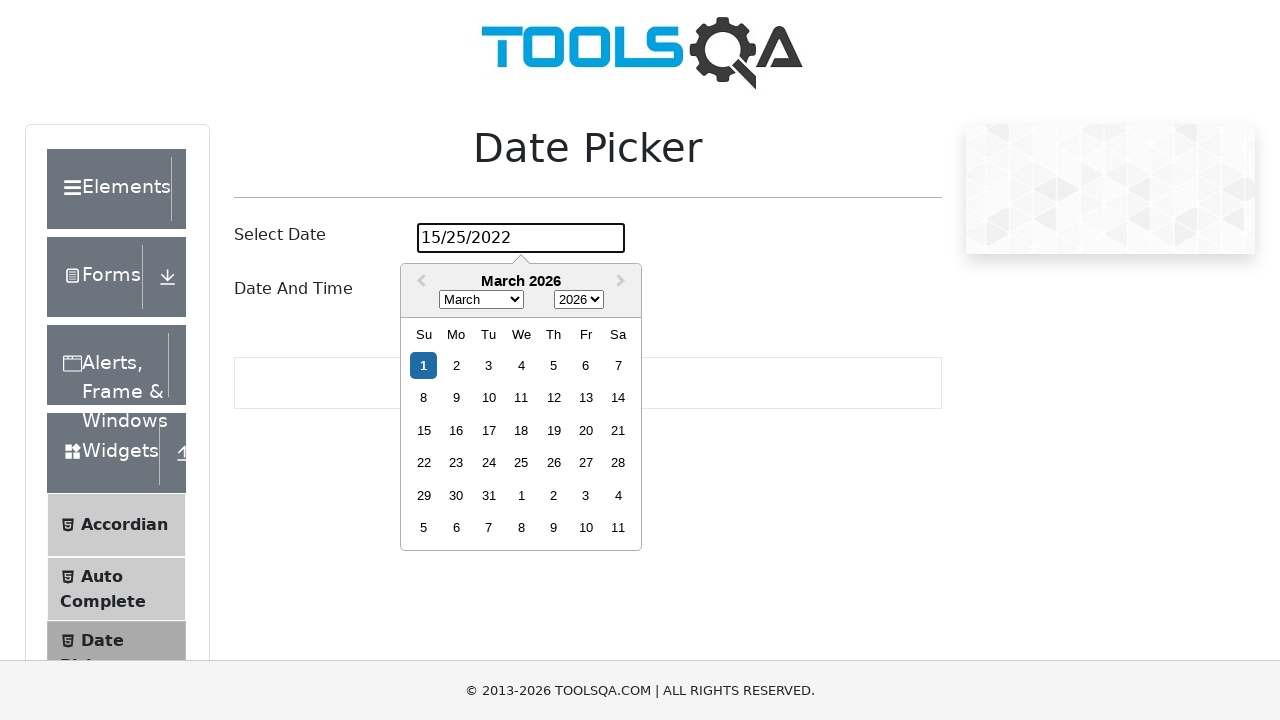

Pressed Enter to submit the invalid date on #datePickerContainer
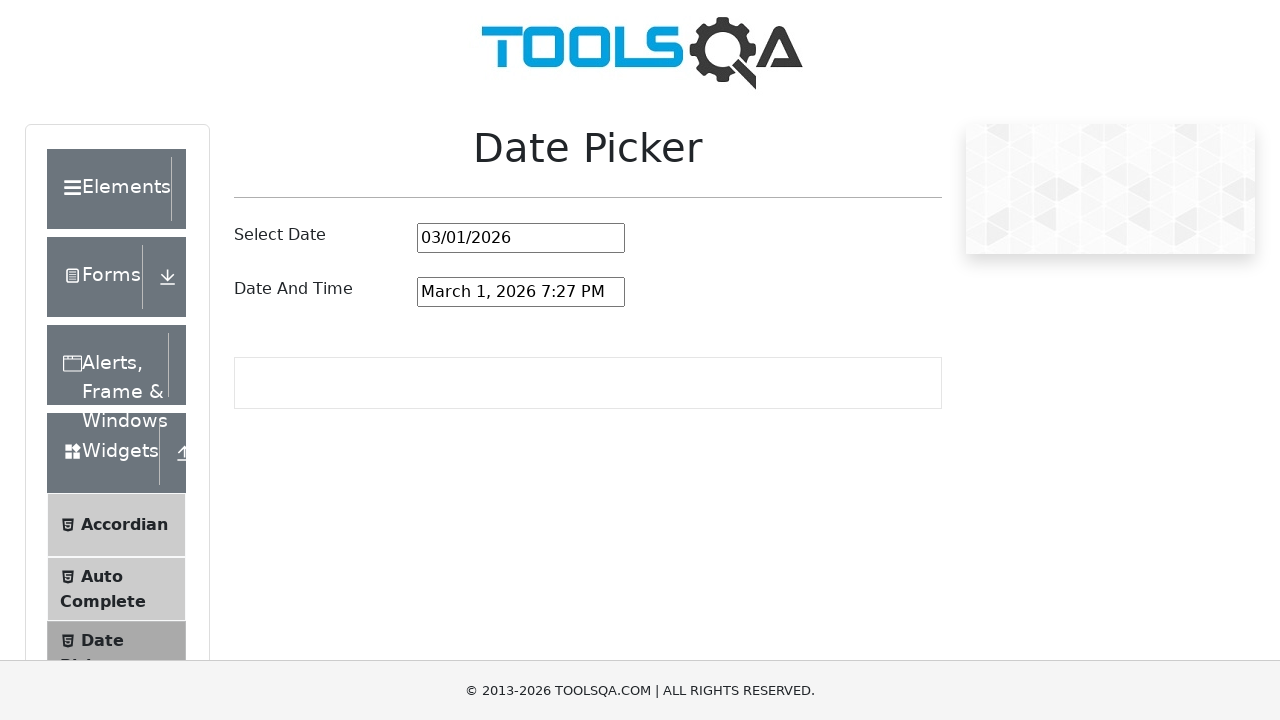

Retrieved date picker input value after invalid date submission
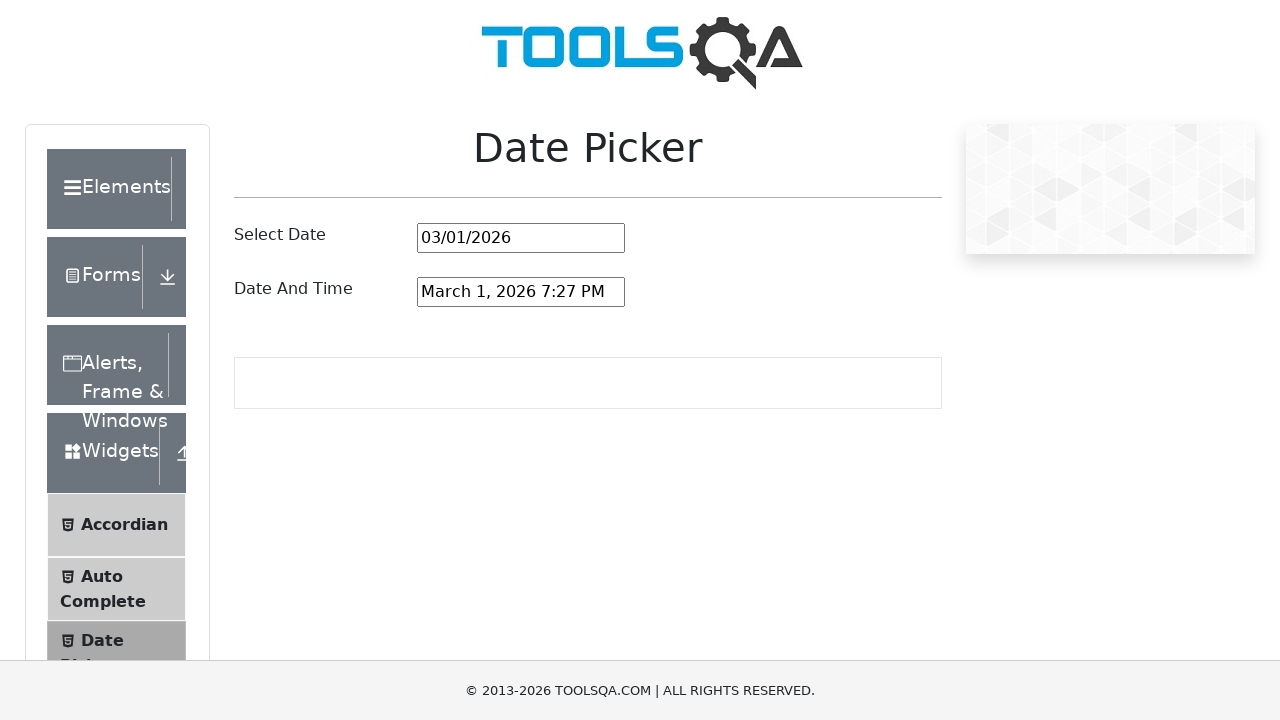

Verified date picker reset to current date (03/01/2026)
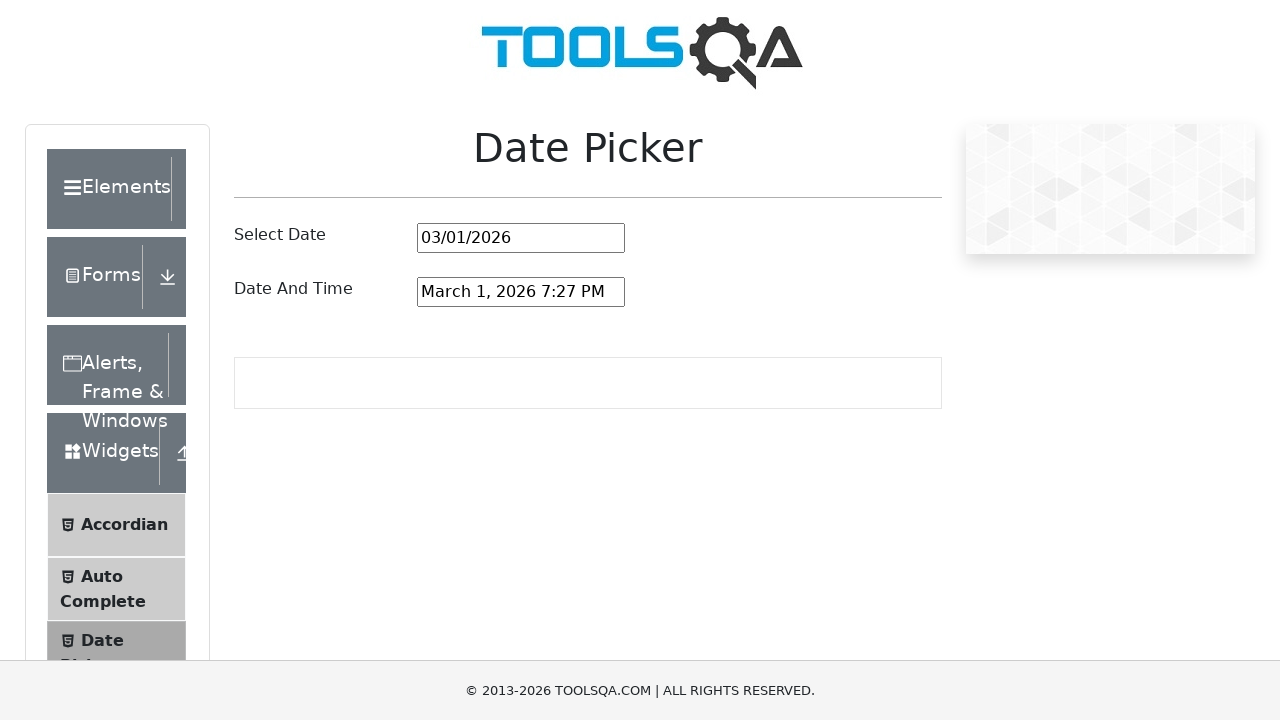

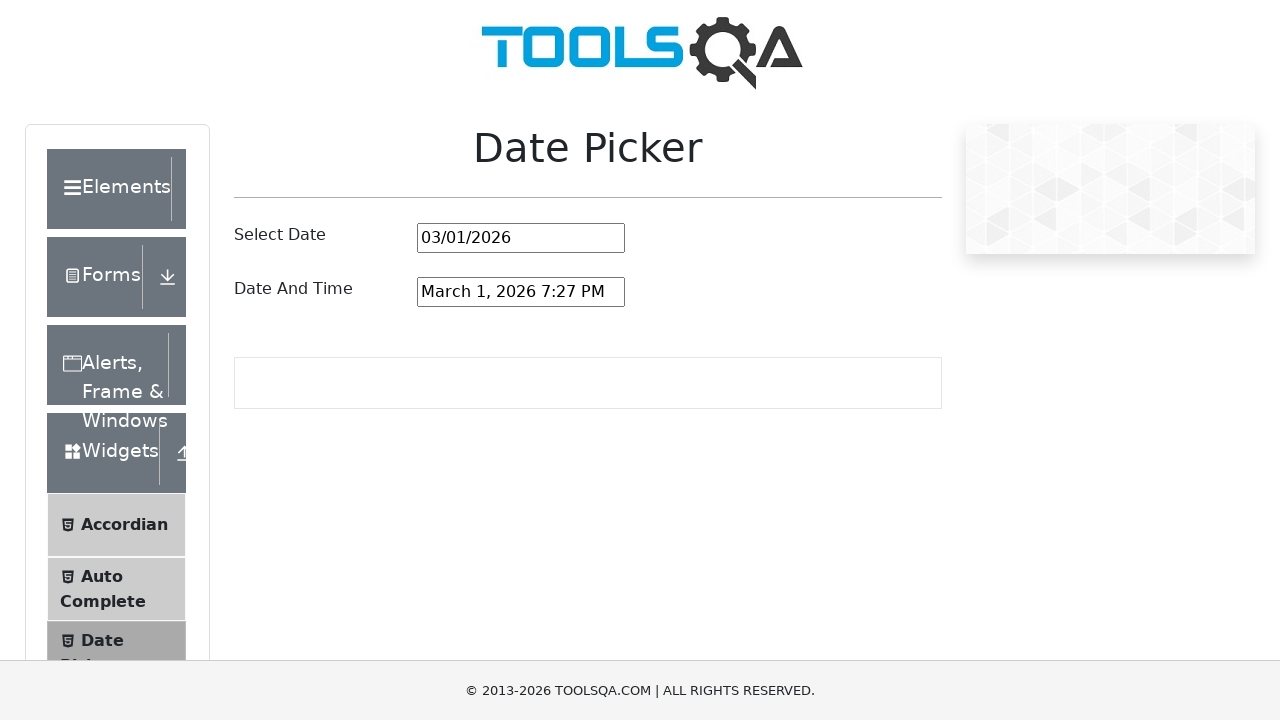